Tests the search functionality by searching for "Jeans" and verifying at least 3 results appear

Starting URL: https://www.automationexercise.com/products

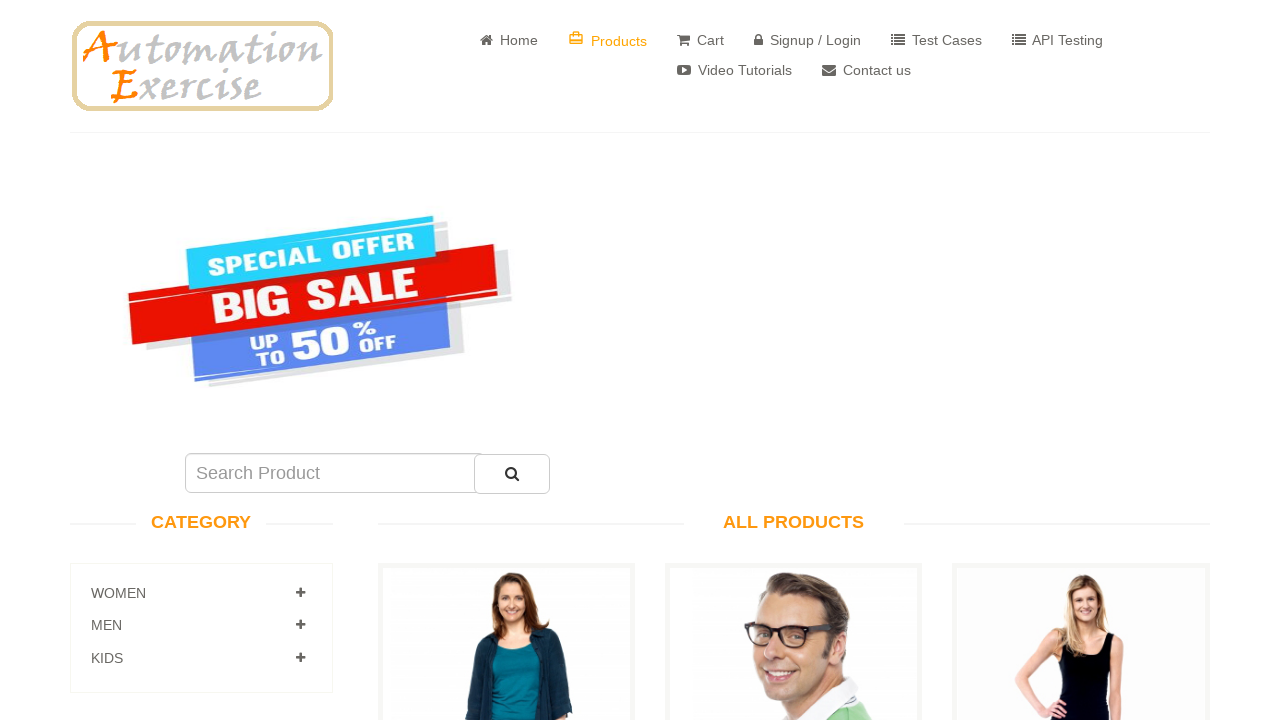

Filled search field with 'Jeans' on #search_product
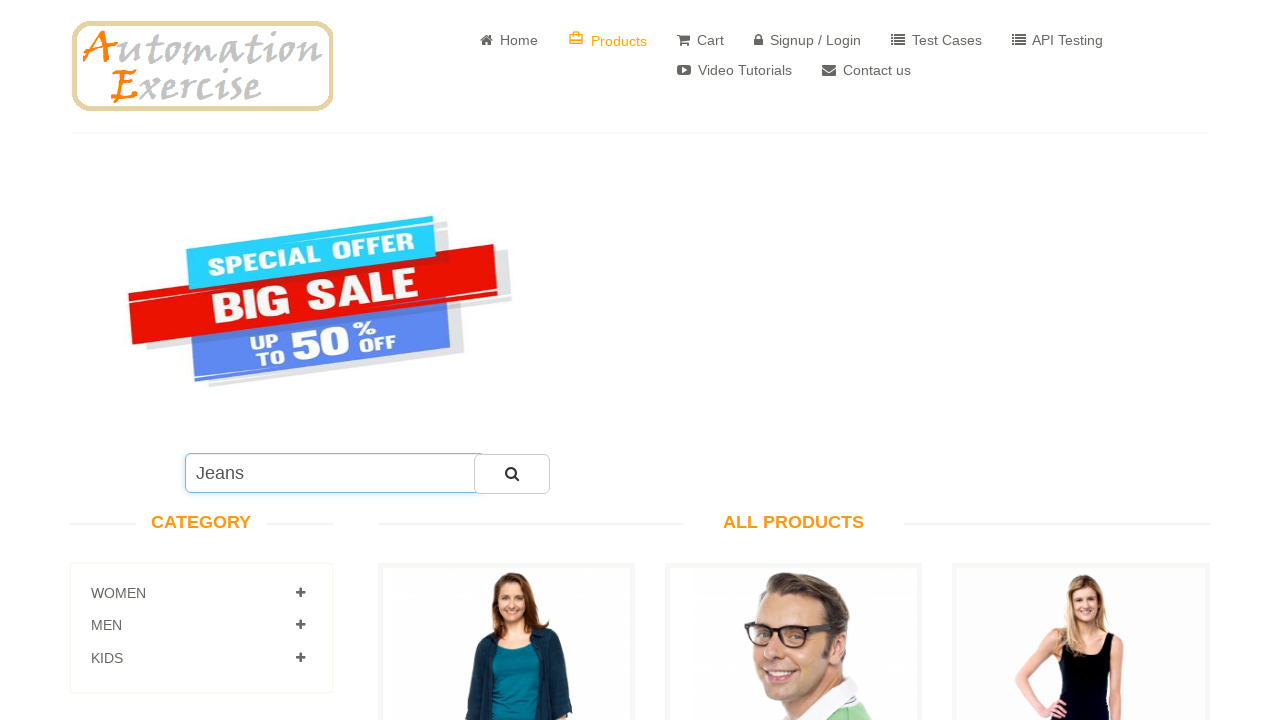

Clicked search button to search for Jeans at (512, 474) on #submit_search
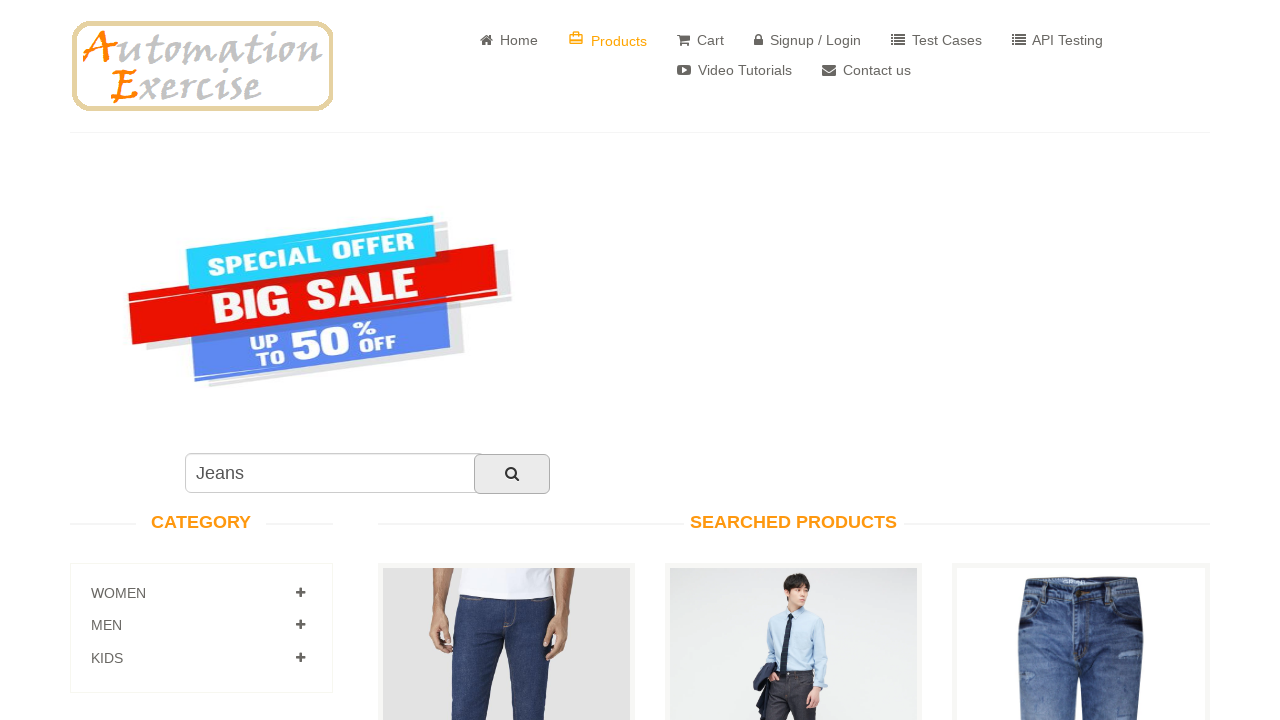

Search results loaded - product images visible
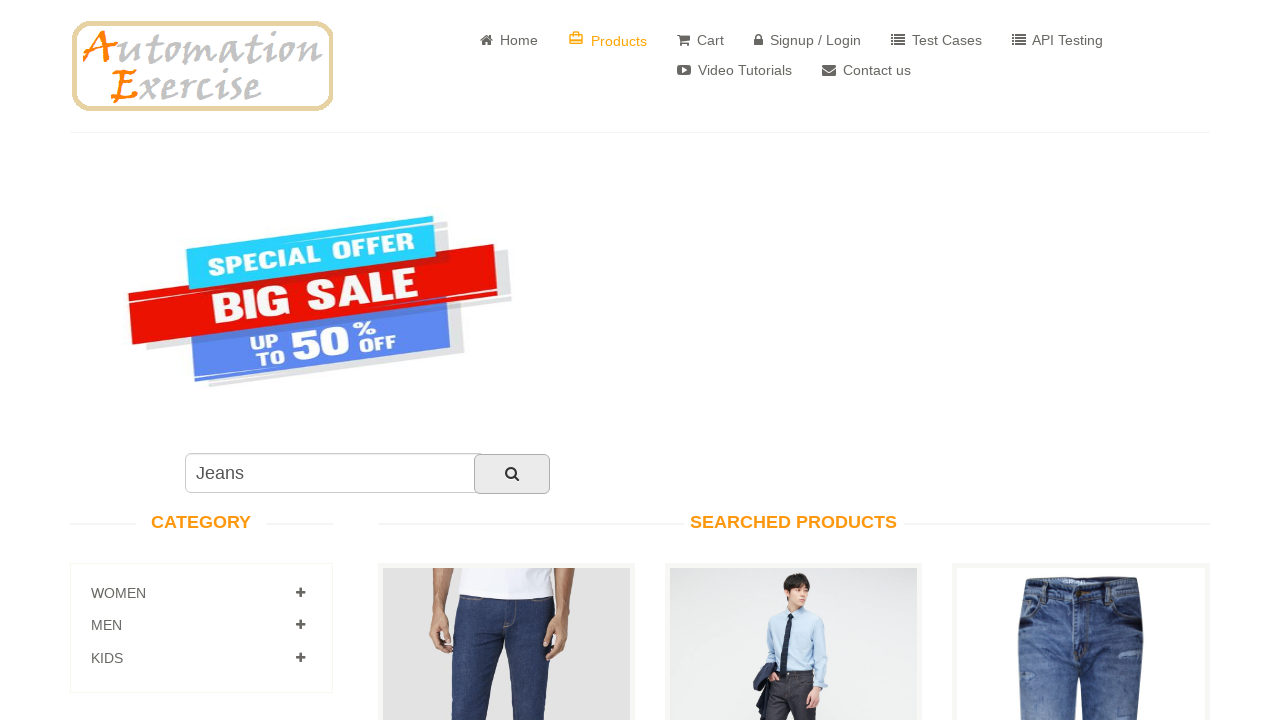

Located 3 product images from search results
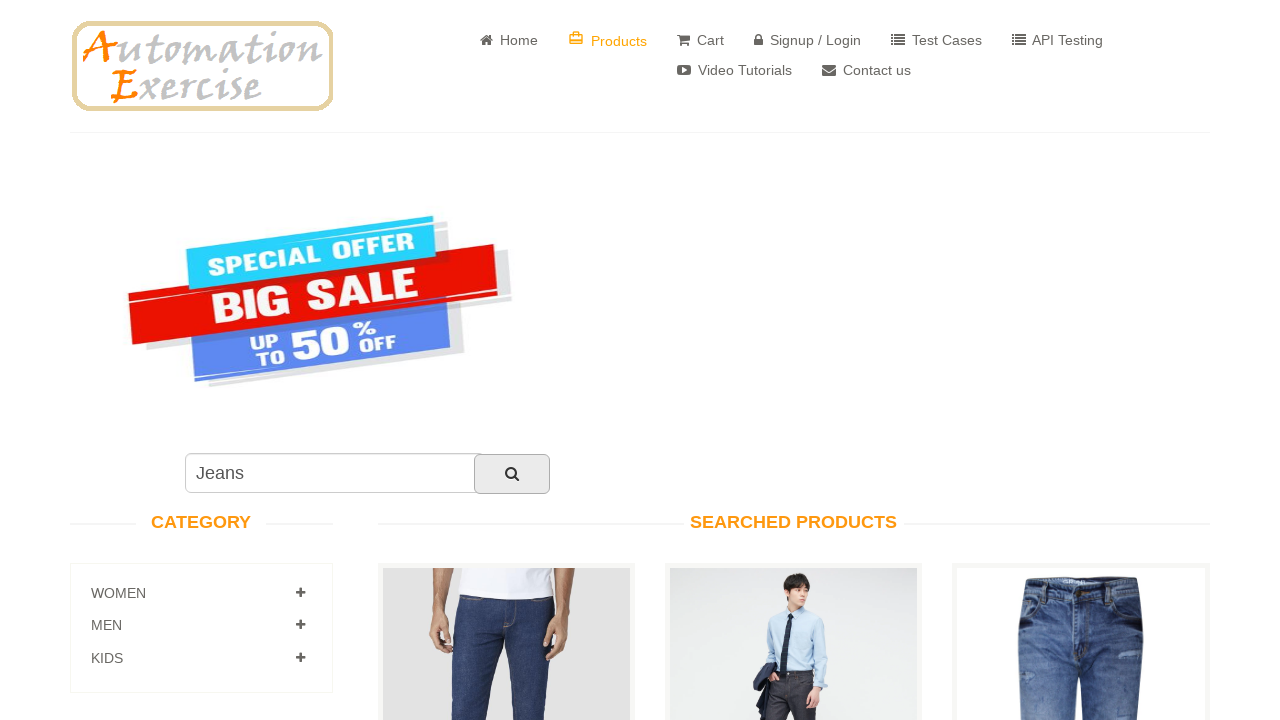

Verified that at least 3 search results are displayed for Jeans
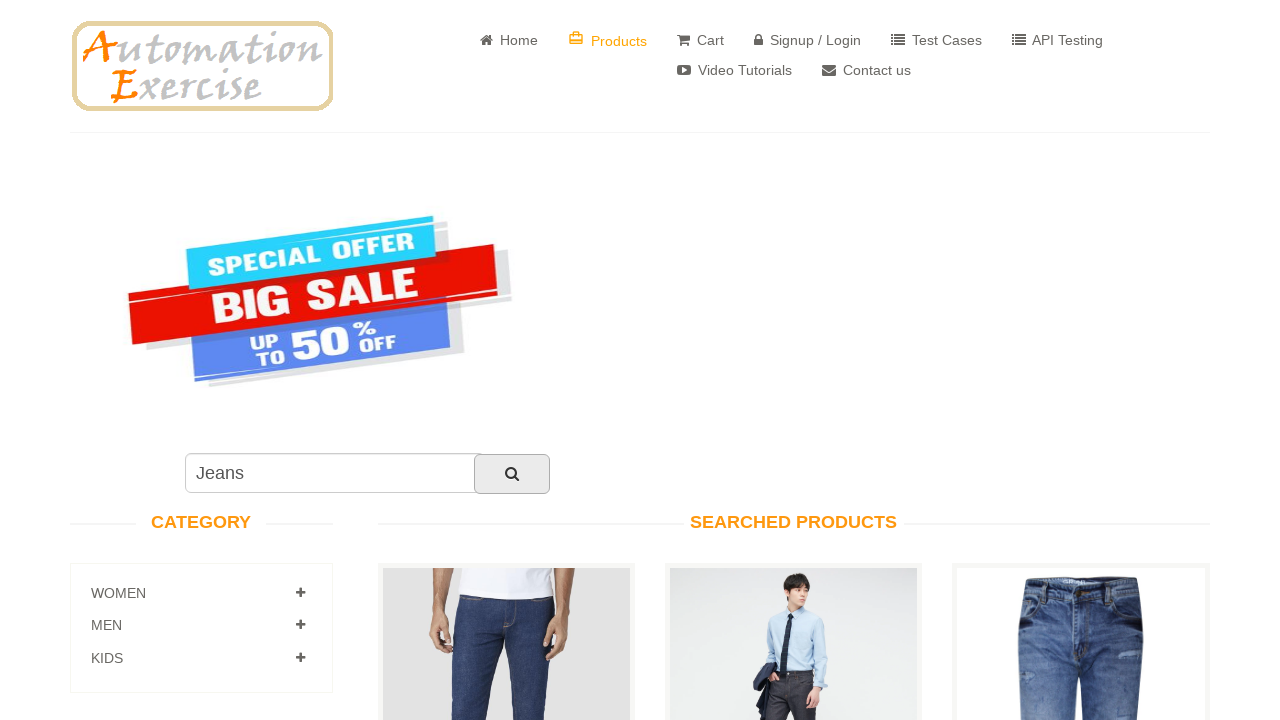

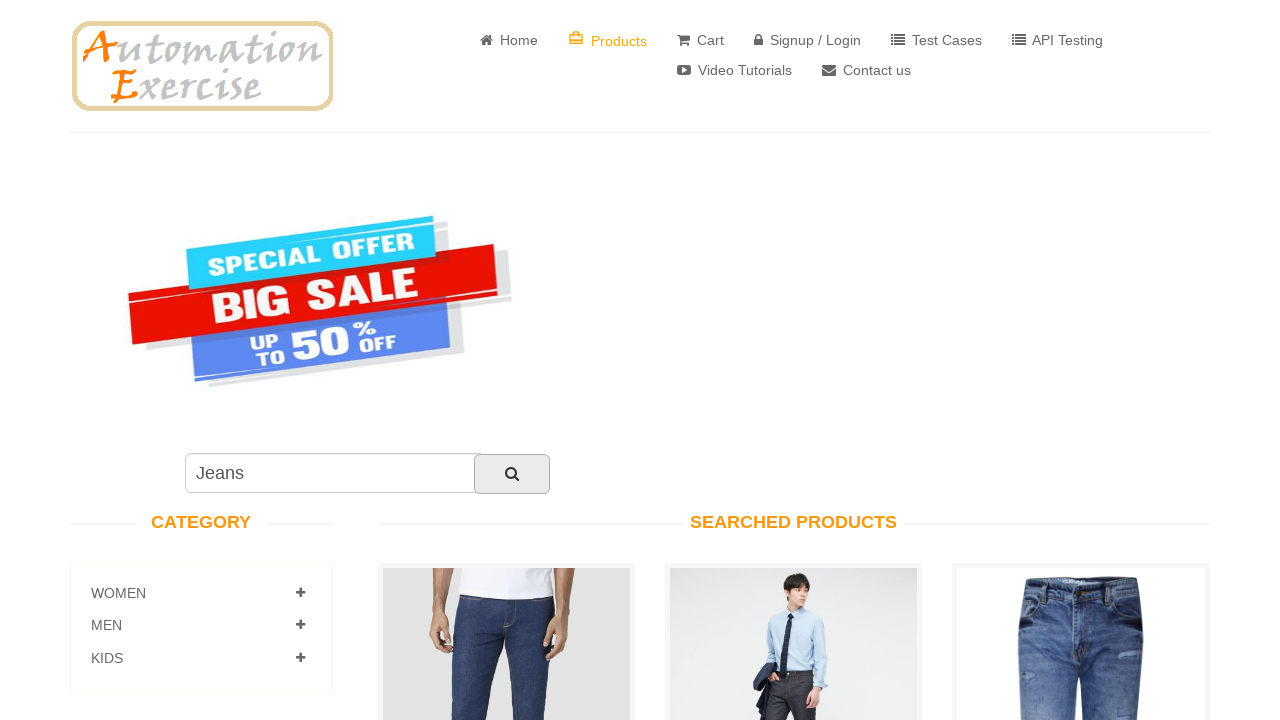